Tests responsive design by resizing the window to mobile dimensions and checking element visibility

Starting URL: https://sweet-balance-test-env-3-numpyninjadiabe.replit.app/FirstPage

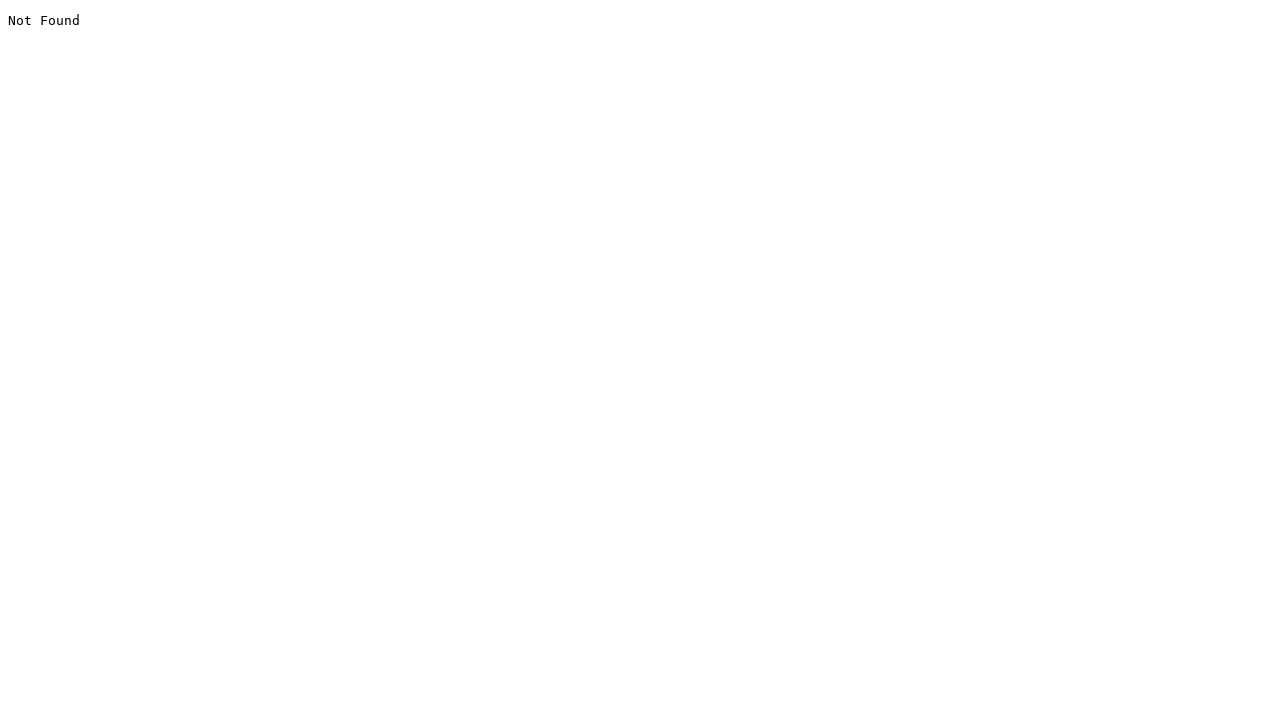

Navigated to the starting URL
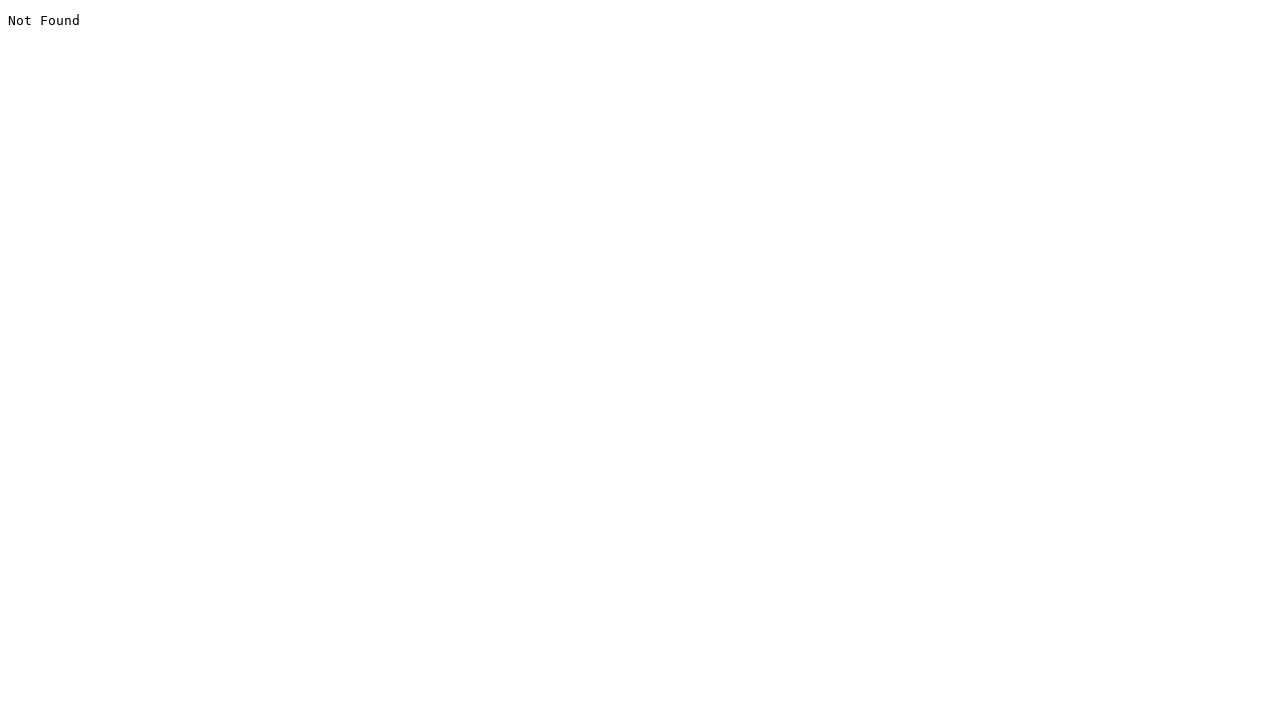

Set viewport to mobile dimensions (375x812)
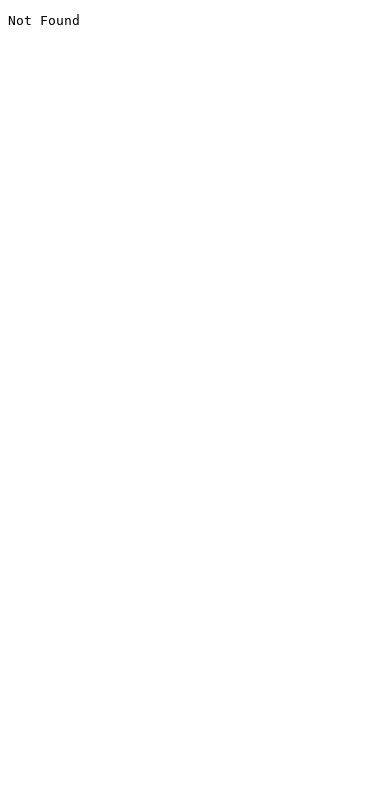

Retrieved viewport width from window.innerWidth
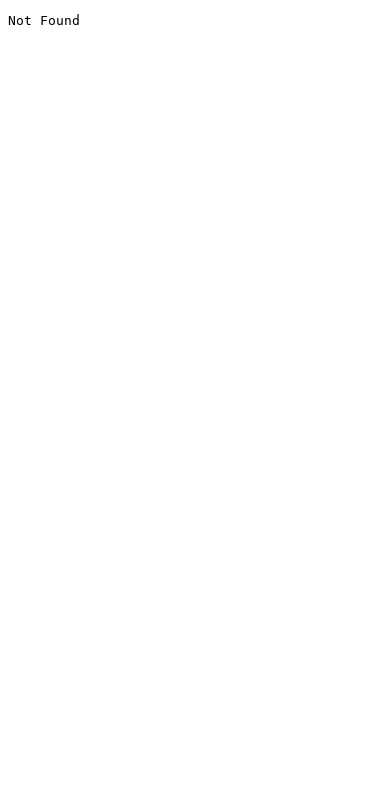

Retrieved document width from document.body.scrollWidth
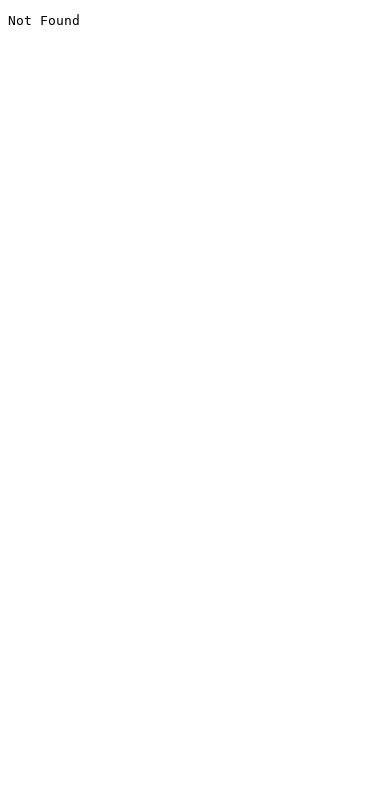

Verified no horizontal scrolling is needed - responsive design confirmed
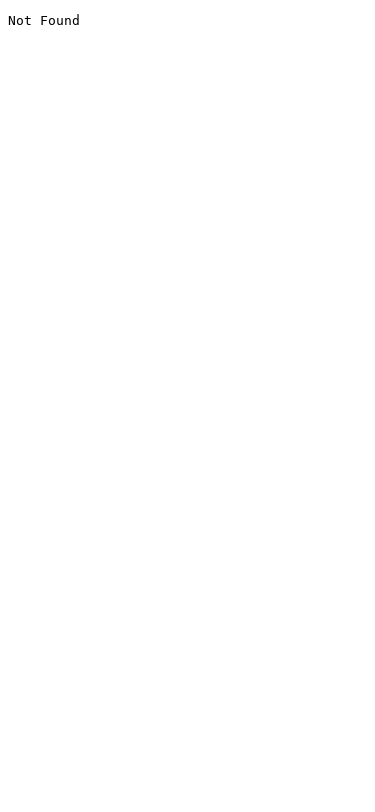

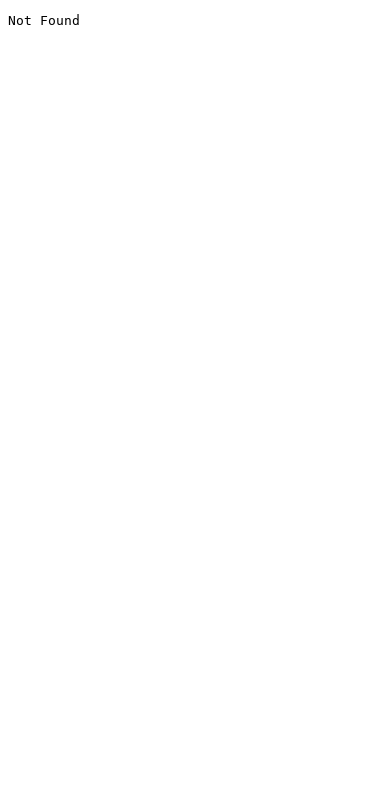